Tests right-click context menu functionality by right-clicking an element, hovering over menu items, and clicking quit option

Starting URL: http://swisnl.github.io/jQuery-contextMenu/demo.html

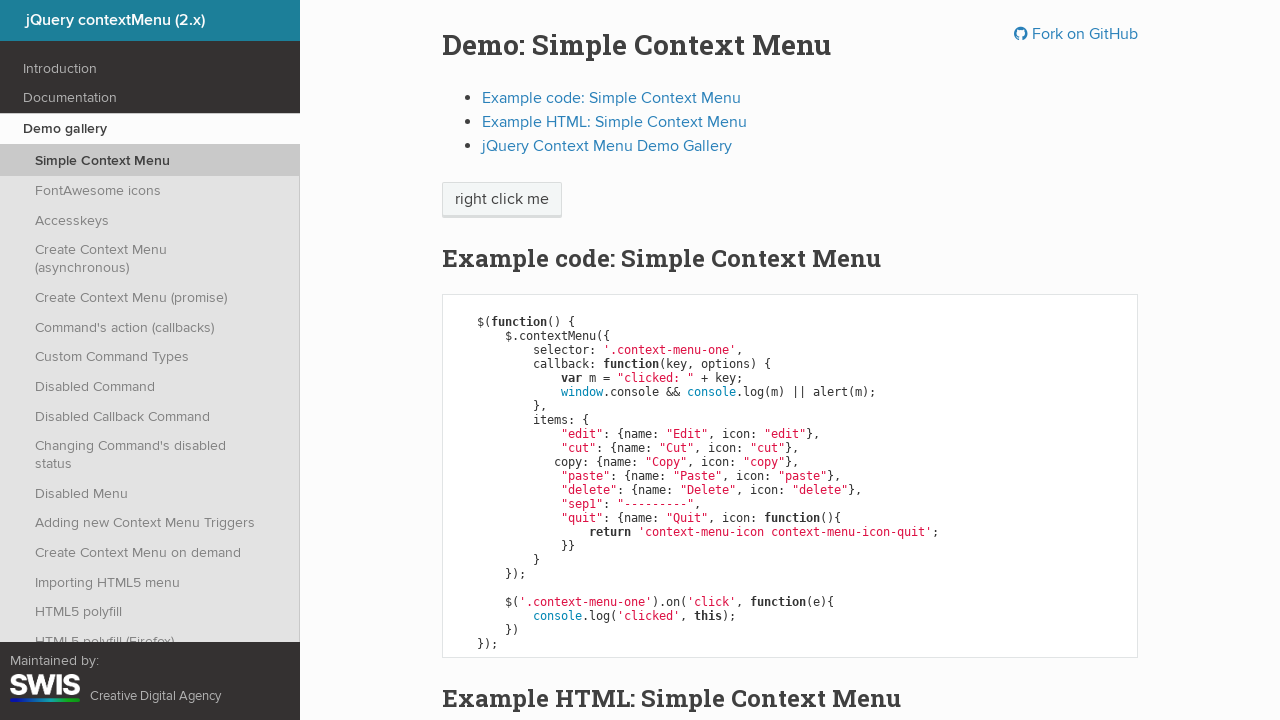

Right-clicked on context menu element at (502, 200) on span.context-menu-one
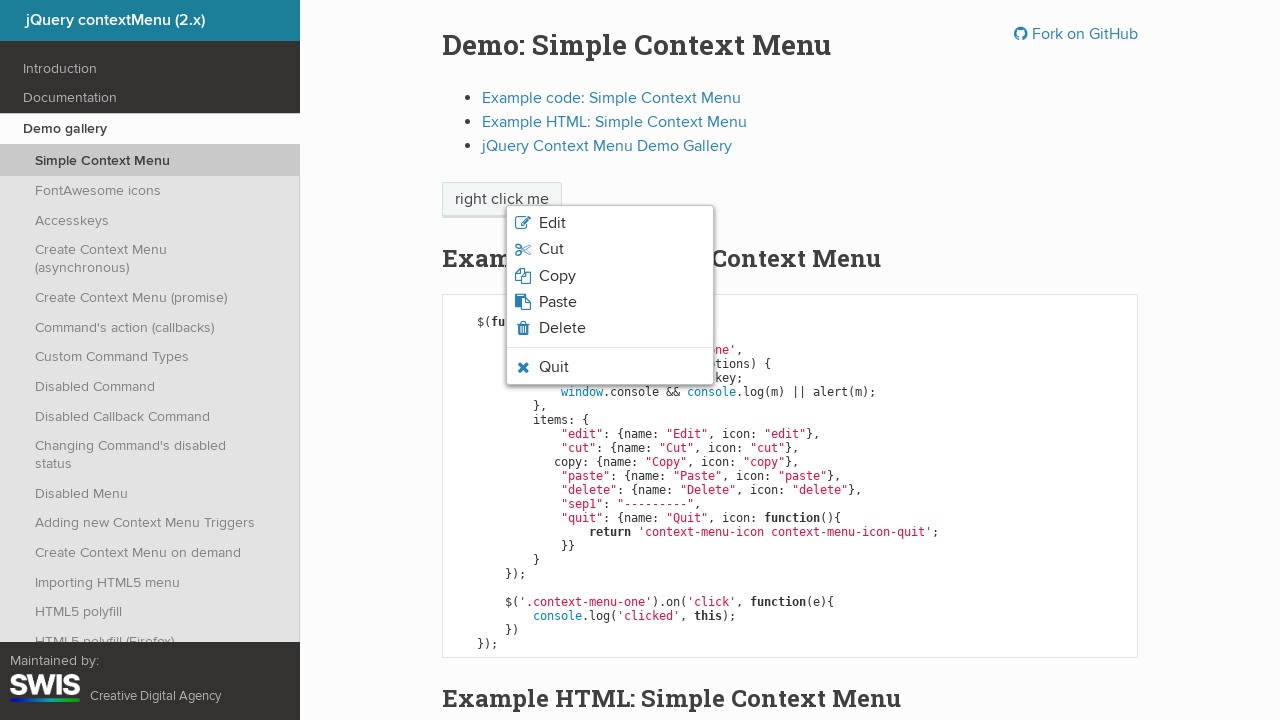

Verified quit option is visible in context menu
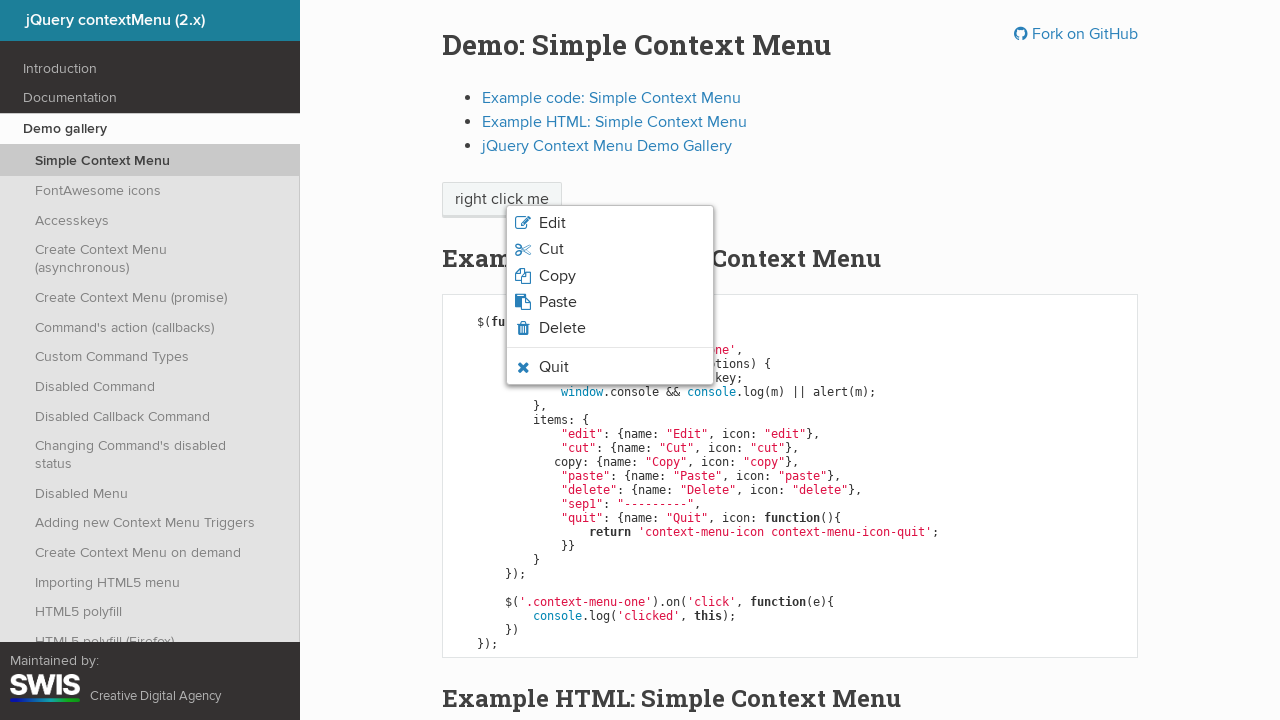

Hovered over quit menu item at (610, 367) on li.context-menu-icon-quit
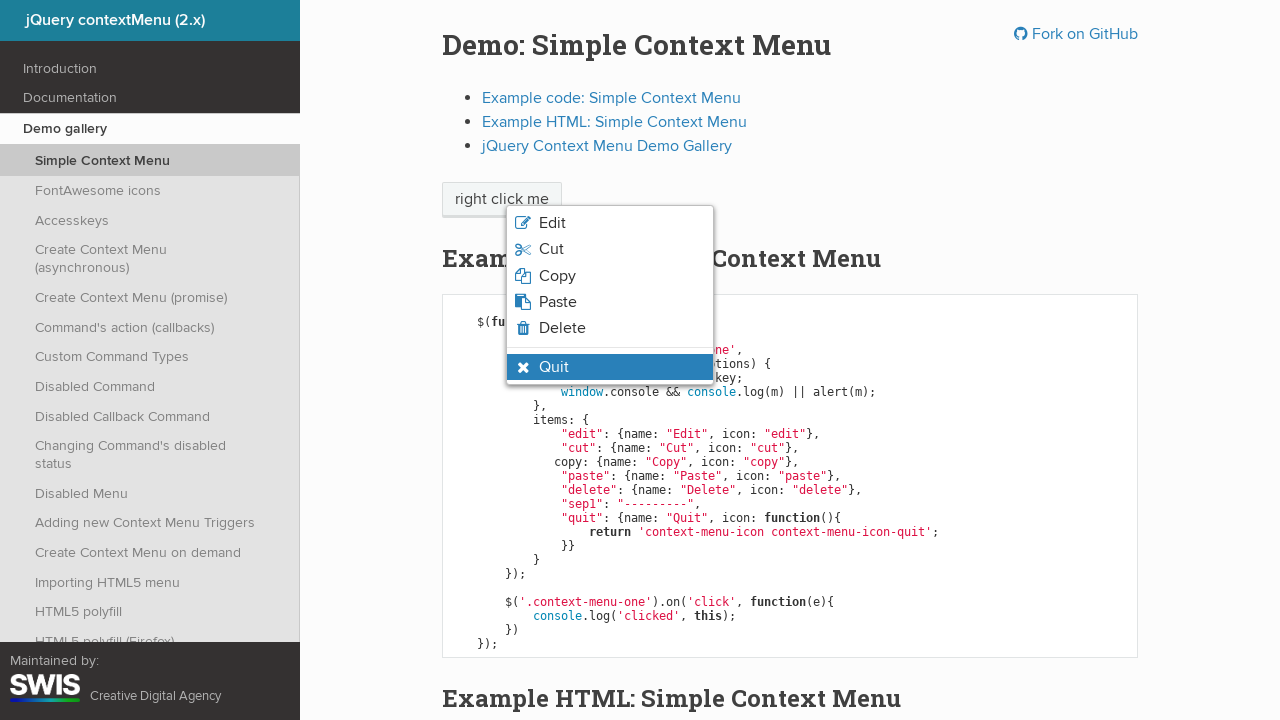

Verified quit option has hover state applied
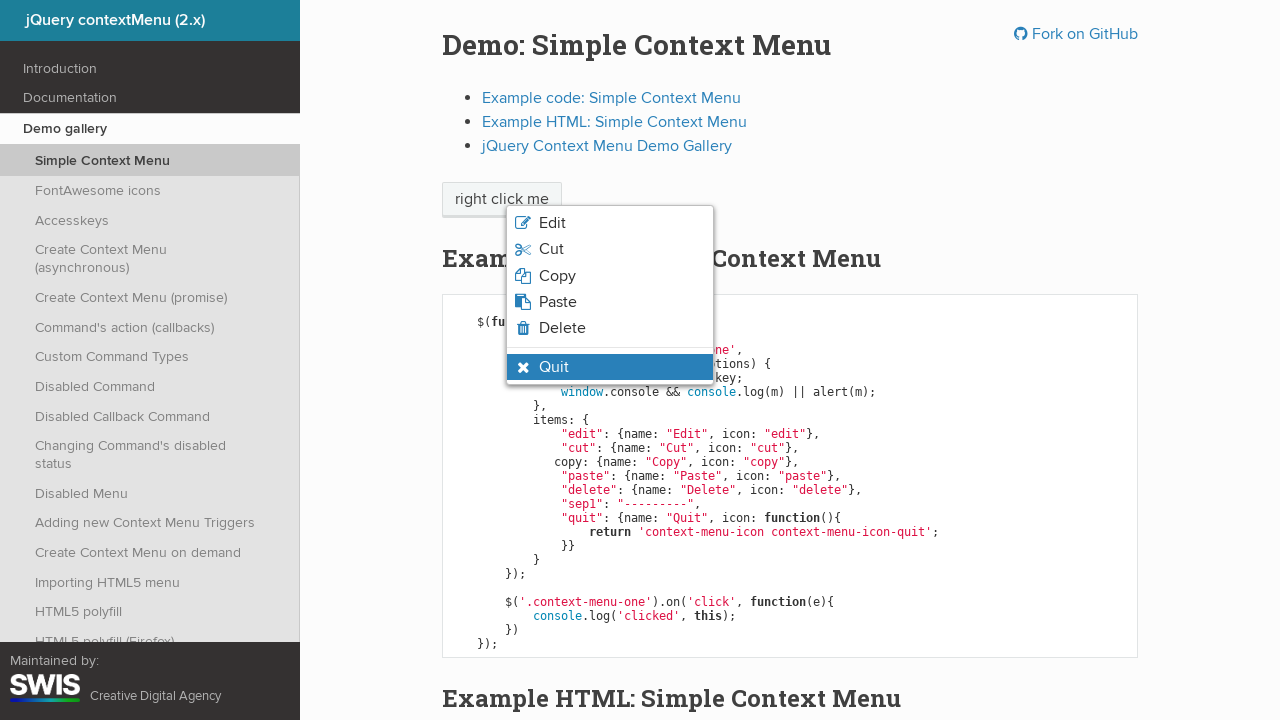

Clicked quit option from context menu at (610, 367) on li.context-menu-icon-quit
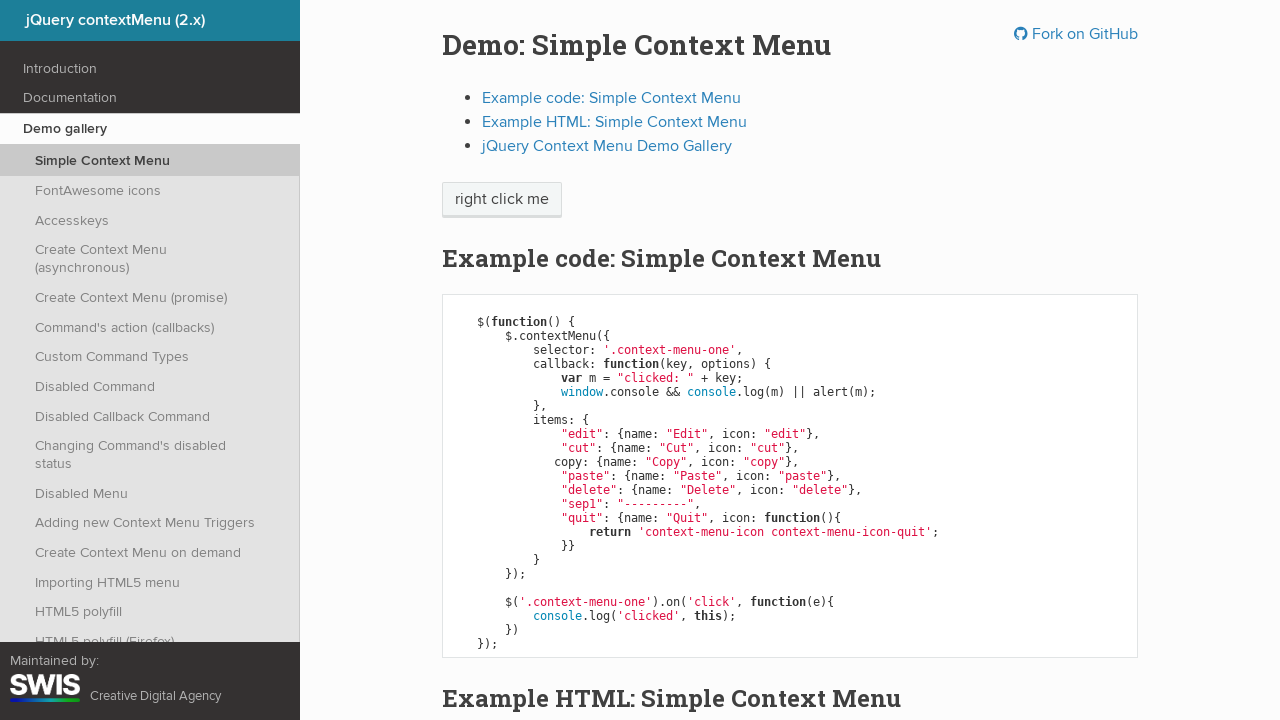

Accepted confirmation dialog
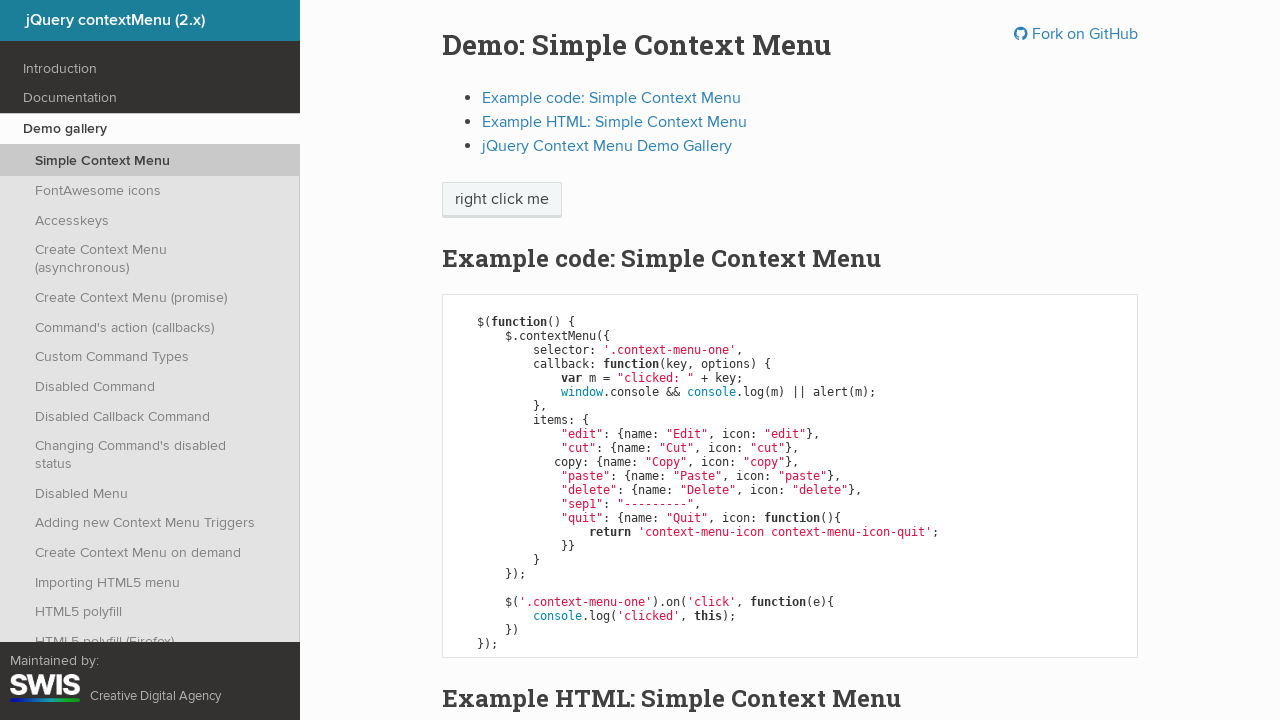

Verified context menu is closed after selecting quit
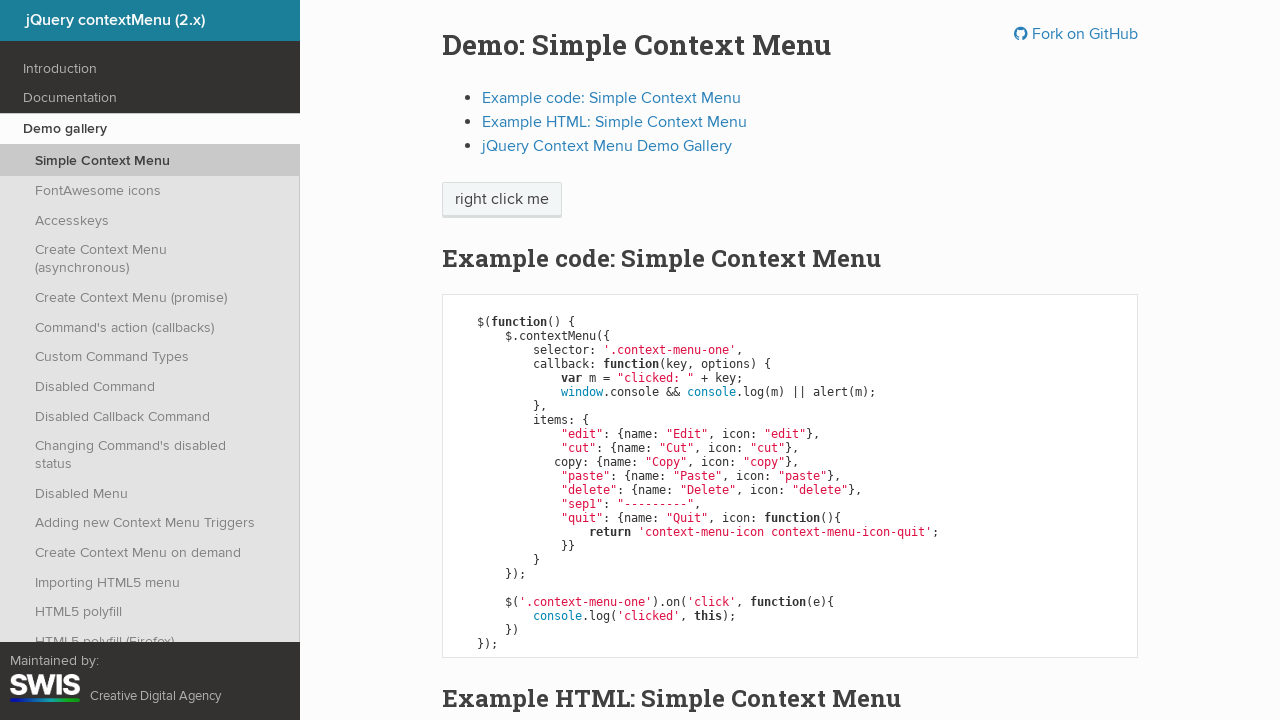

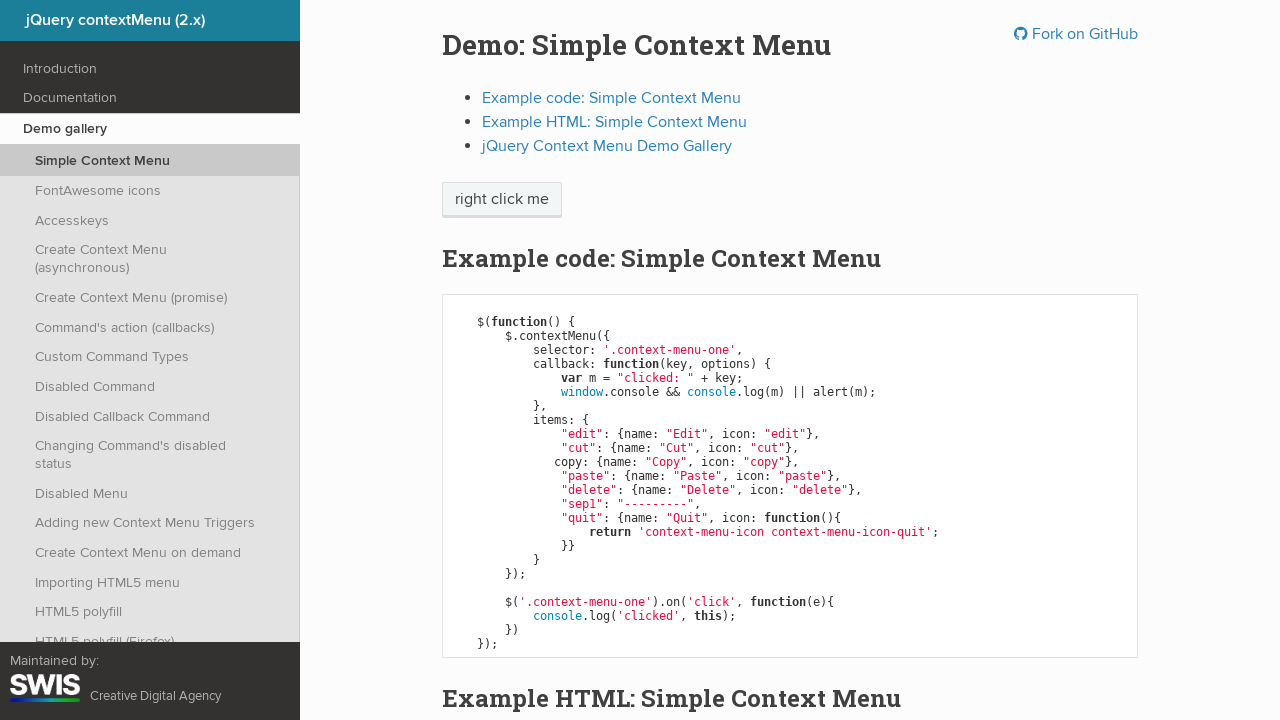